Tests AJAX request handling by clicking a button that triggers an AJAX request and waiting for a success indicator to appear

Starting URL: http://uitestingplayground.com/ajax

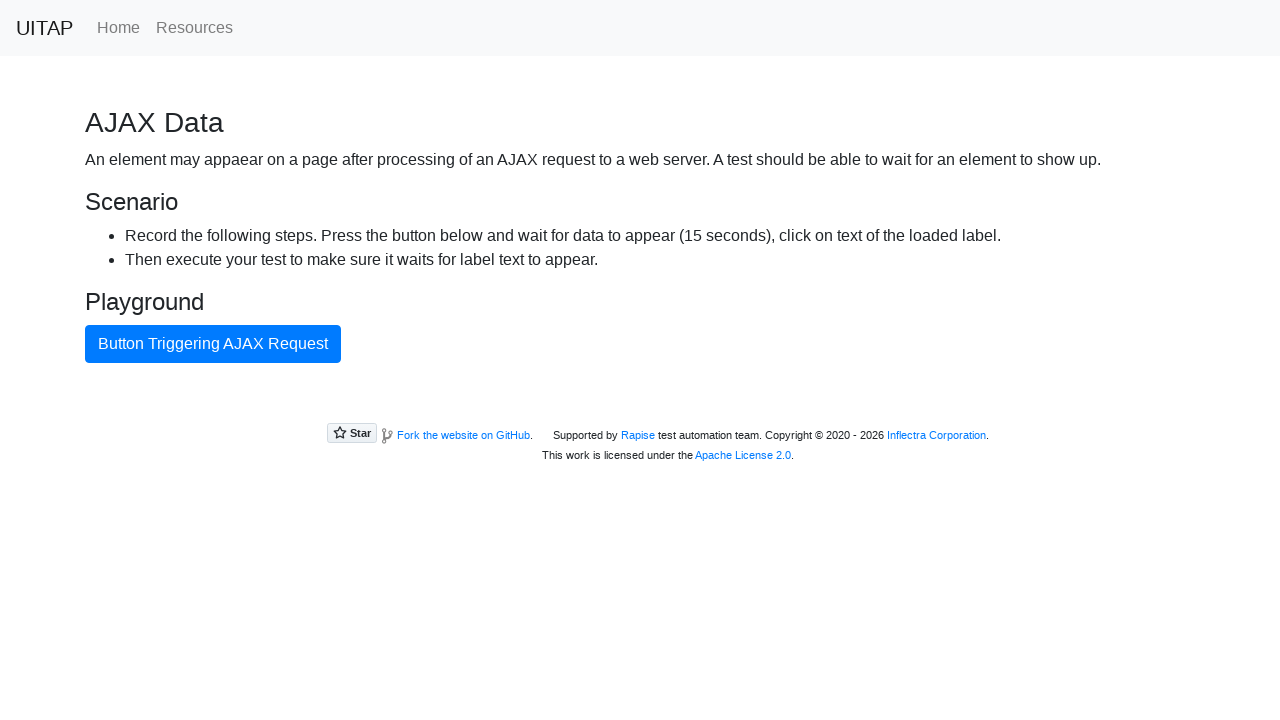

Clicked button that triggers AJAX request at (213, 344) on internal:text="Button Triggering AJAX Request"i
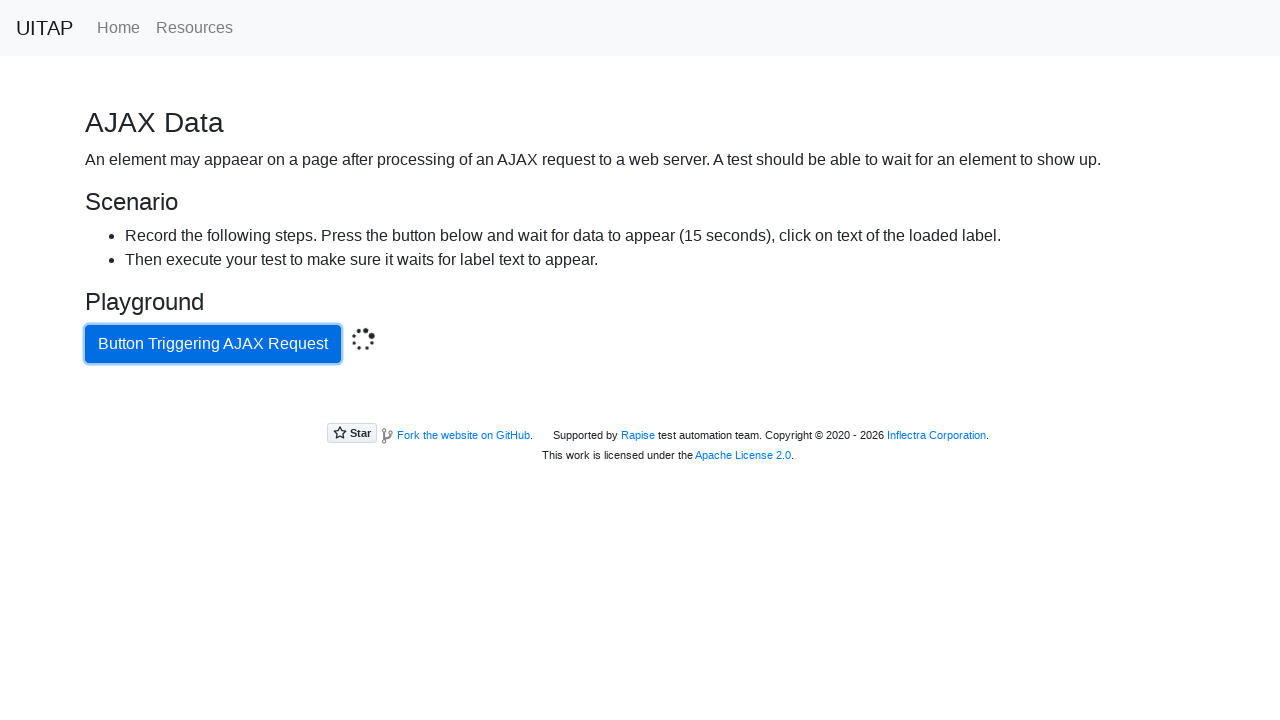

Success indicator appeared after AJAX request completed
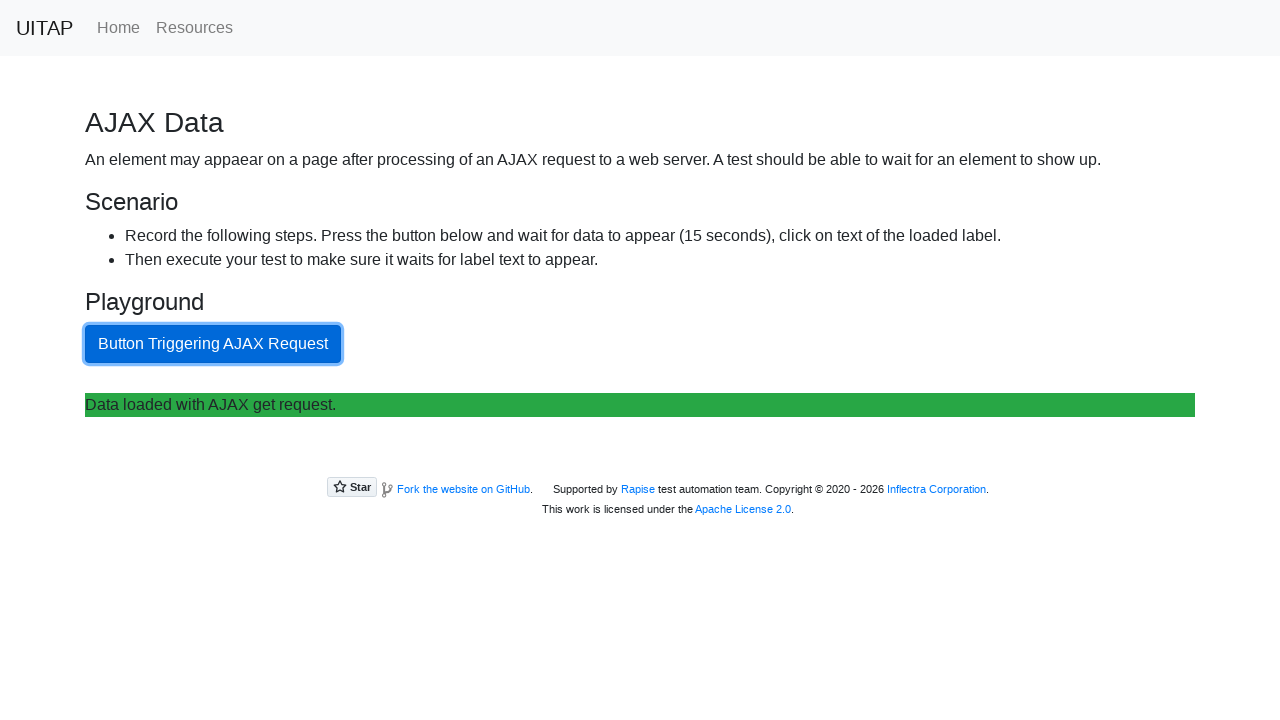

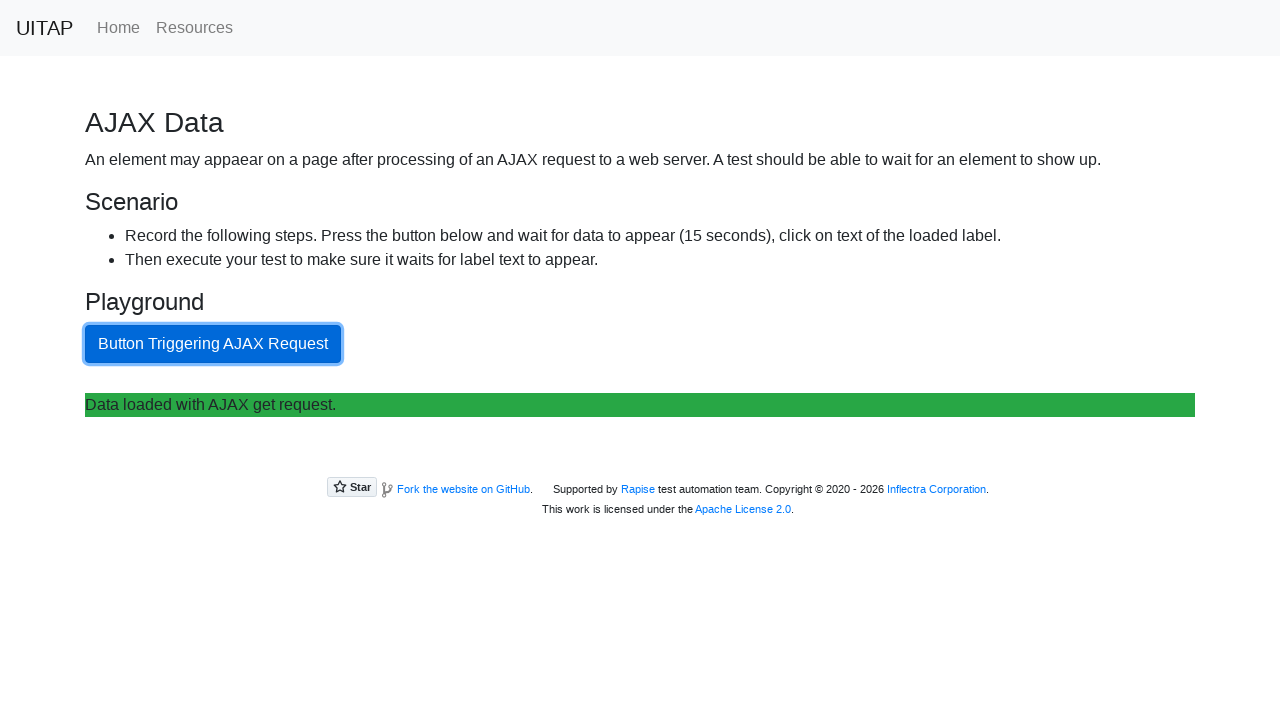